Tests the search functionality on an OpenCart demo site by searching for "IPhone" and verifying the search results page title.

Starting URL: https://naveenautomationlabs.com/opencart/

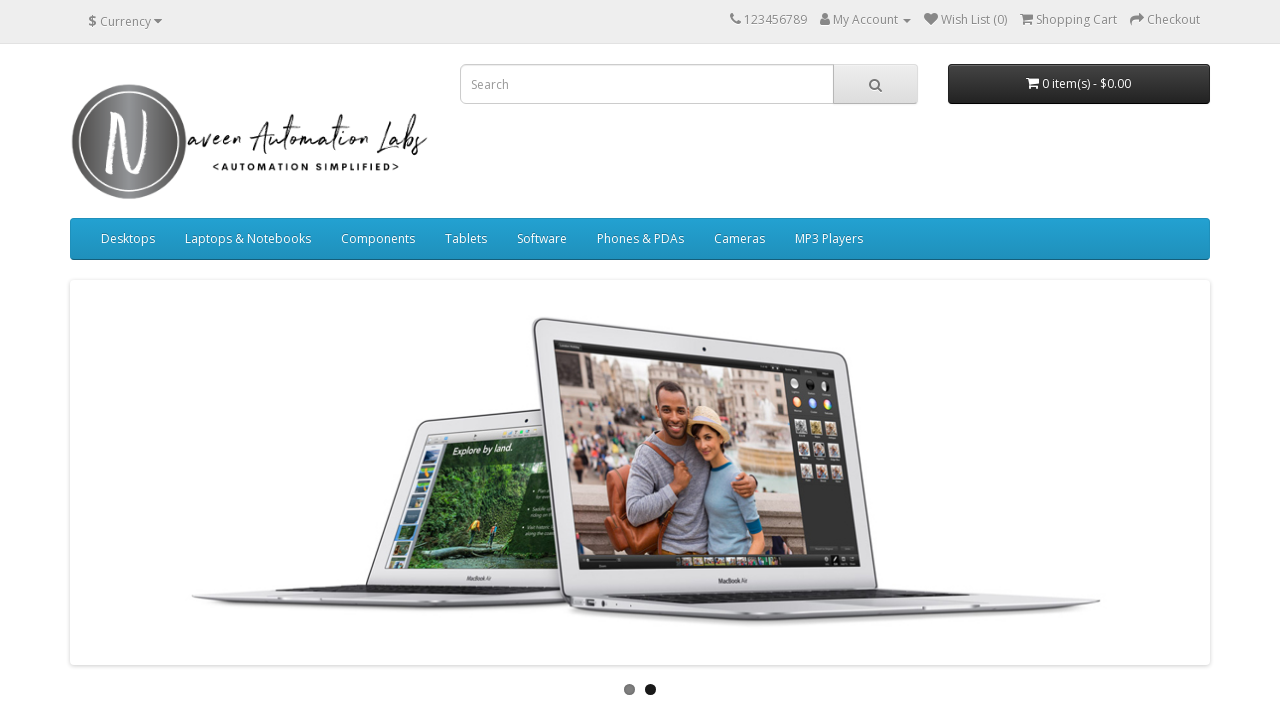

Filled search field with 'IPhone' on input[name='search']
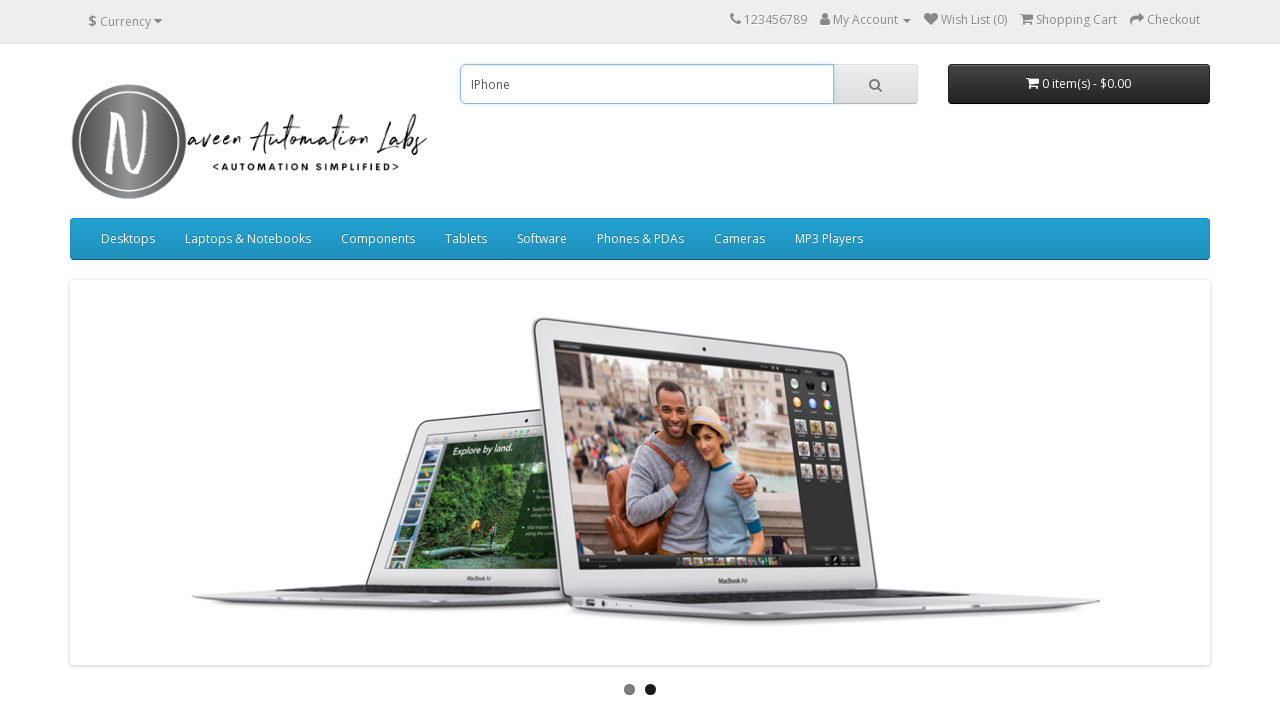

Pressed Enter to submit search for 'IPhone' on input[name='search']
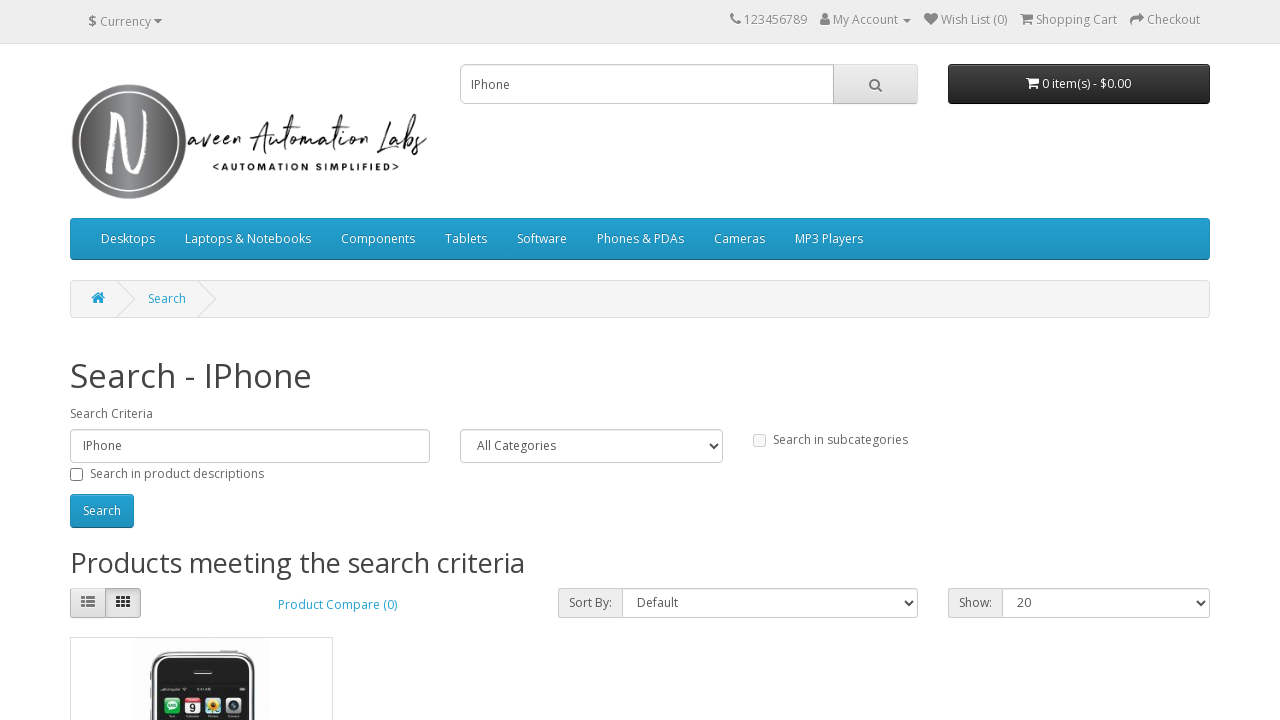

Search results page loaded and title element found
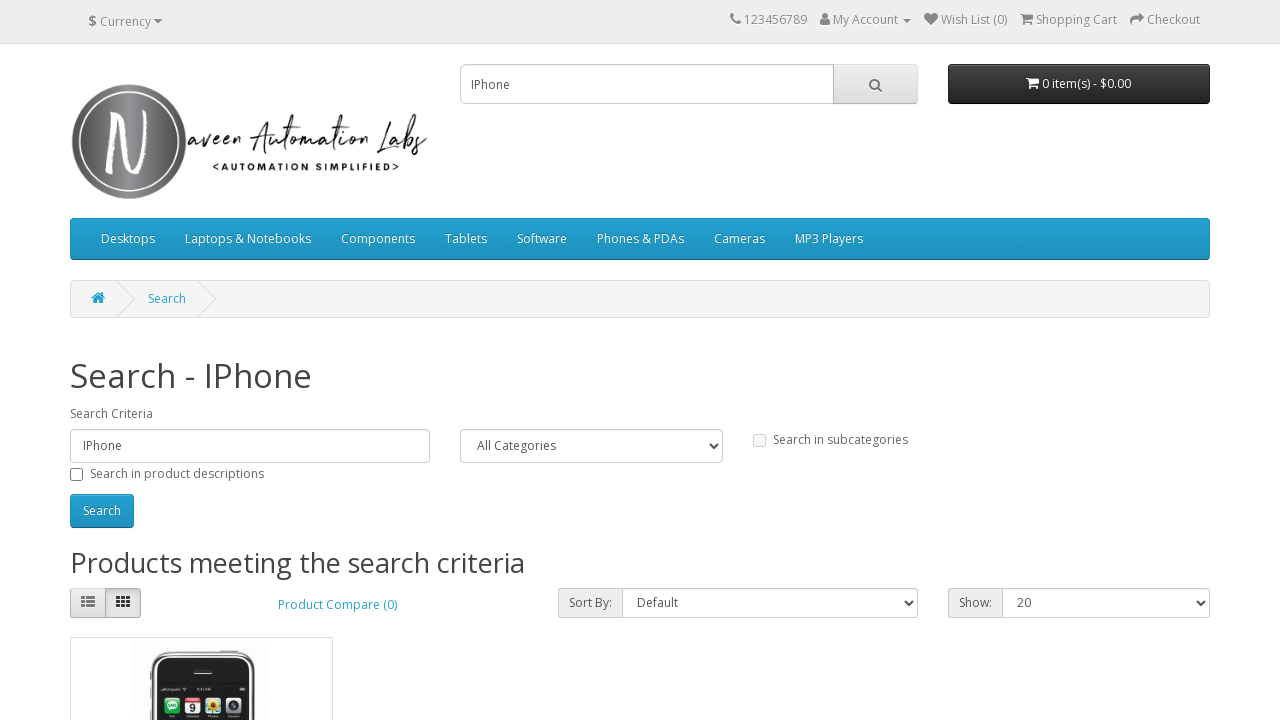

Retrieved search results page title: 'Search - IPhone'
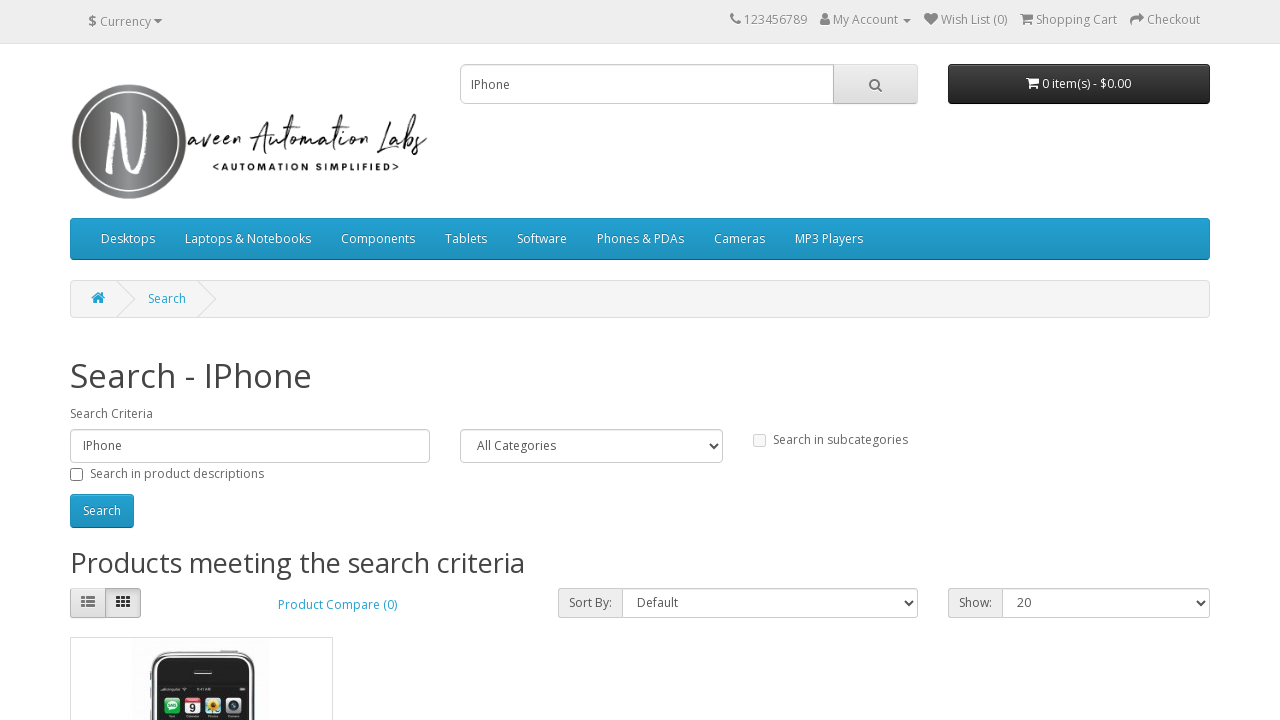

Verified search results title matches expected value 'Search - IPhone'
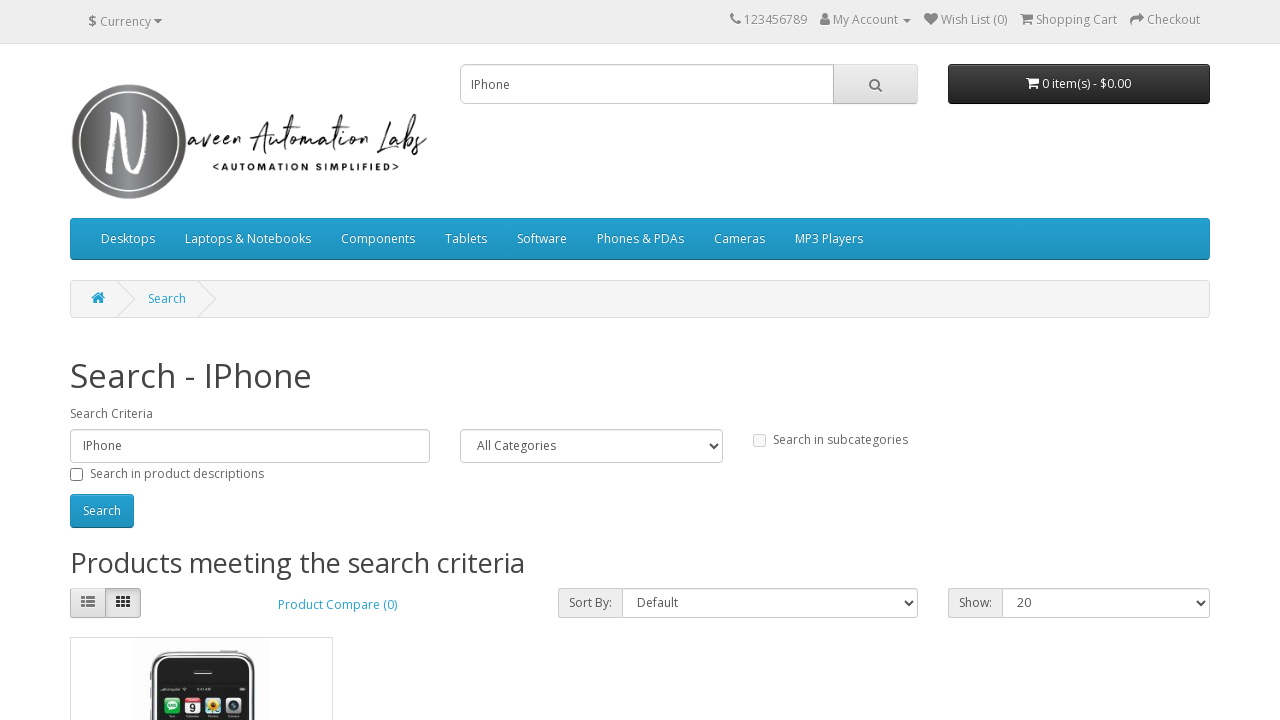

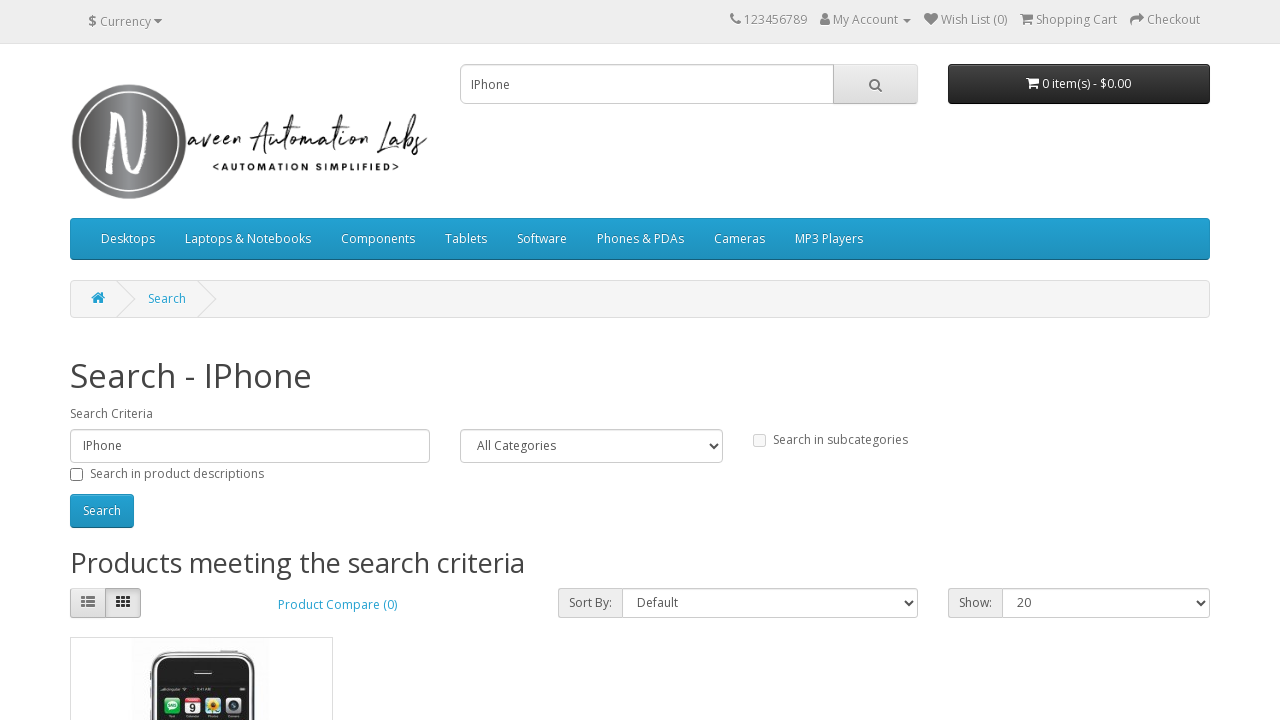